Tests frame switching functionality by filling text fields in multiple frames and interacting with elements in nested frames

Starting URL: https://ui.vision/demo/webtest/frames/

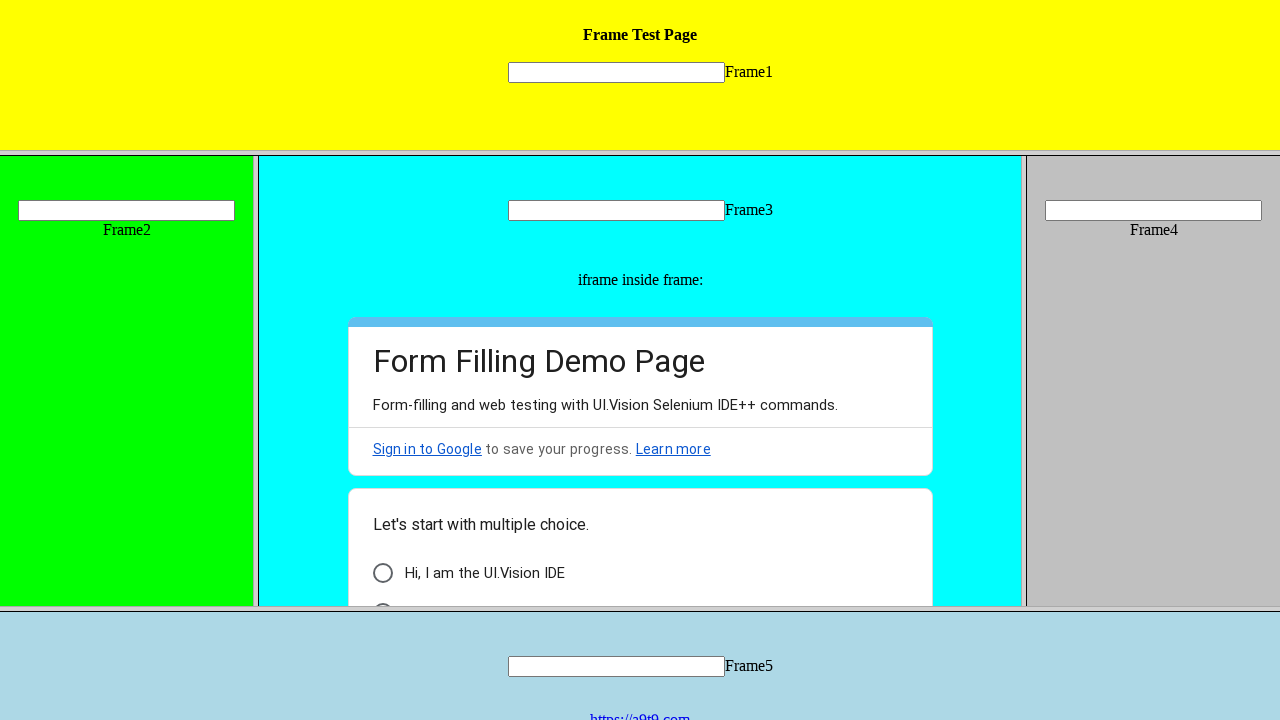

Located frame1 with src='frame_1.html'
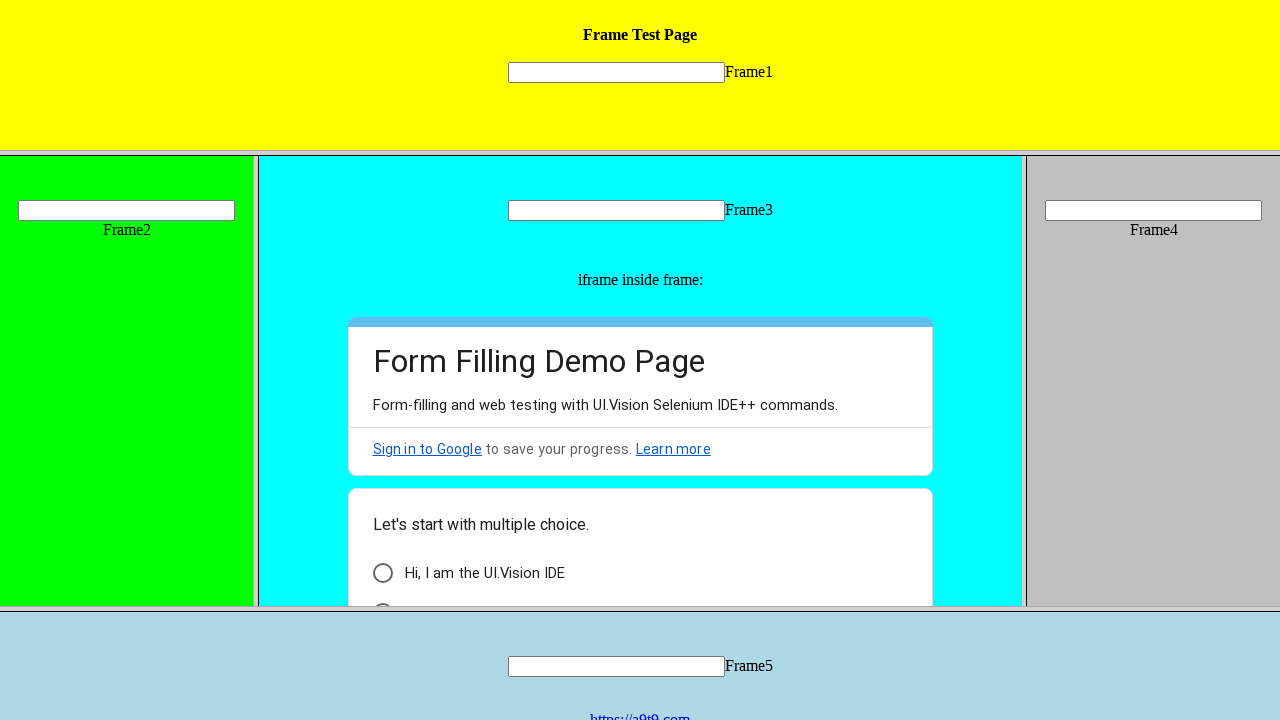

Filled text field in frame1 with 'ashutosh' on frame[src='frame_1.html'] >> internal:control=enter-frame >> input[name='mytext1
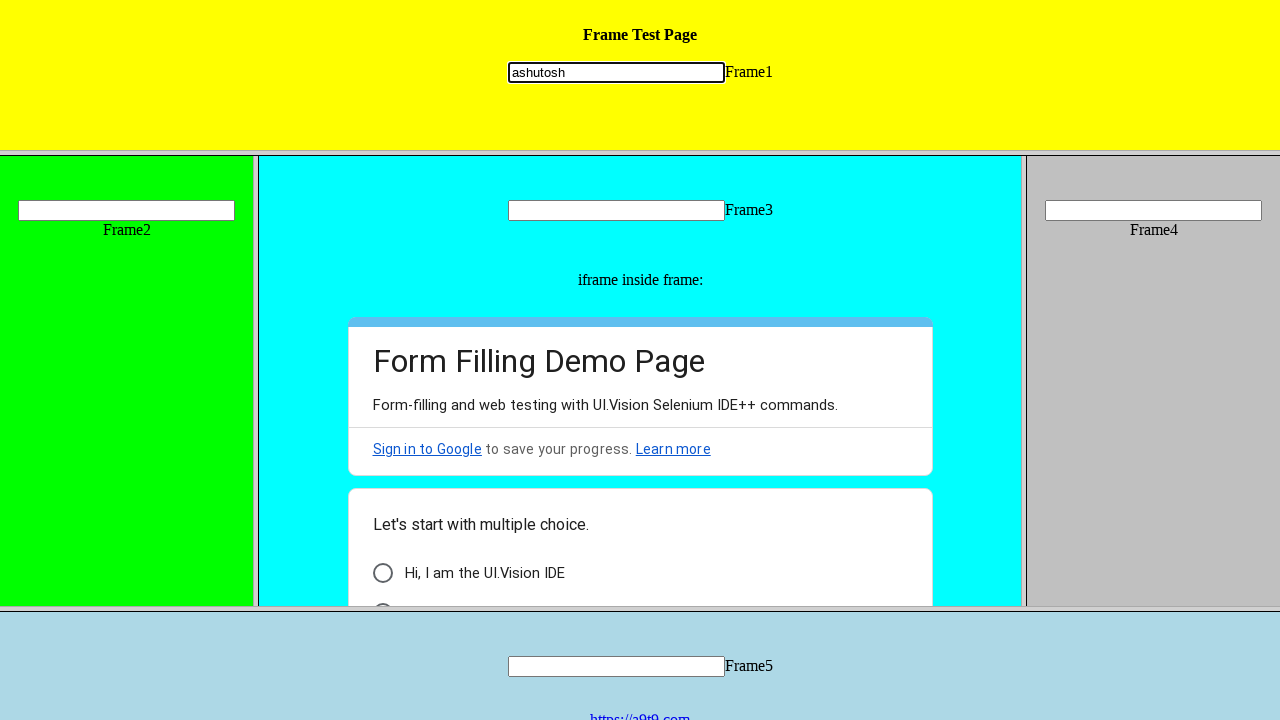

Located frame2 with src='frame_2.html'
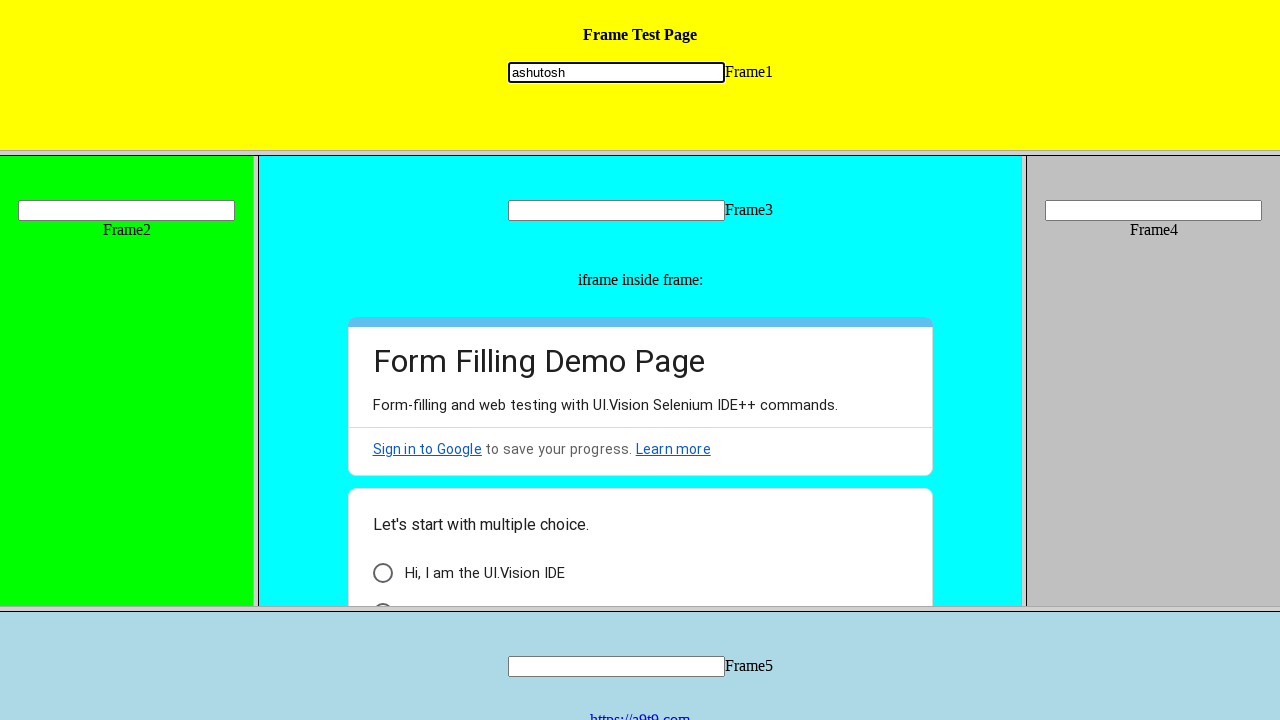

Filled text field in frame2 with 'patil' on frame[src='frame_2.html'] >> internal:control=enter-frame >> input[name='mytext2
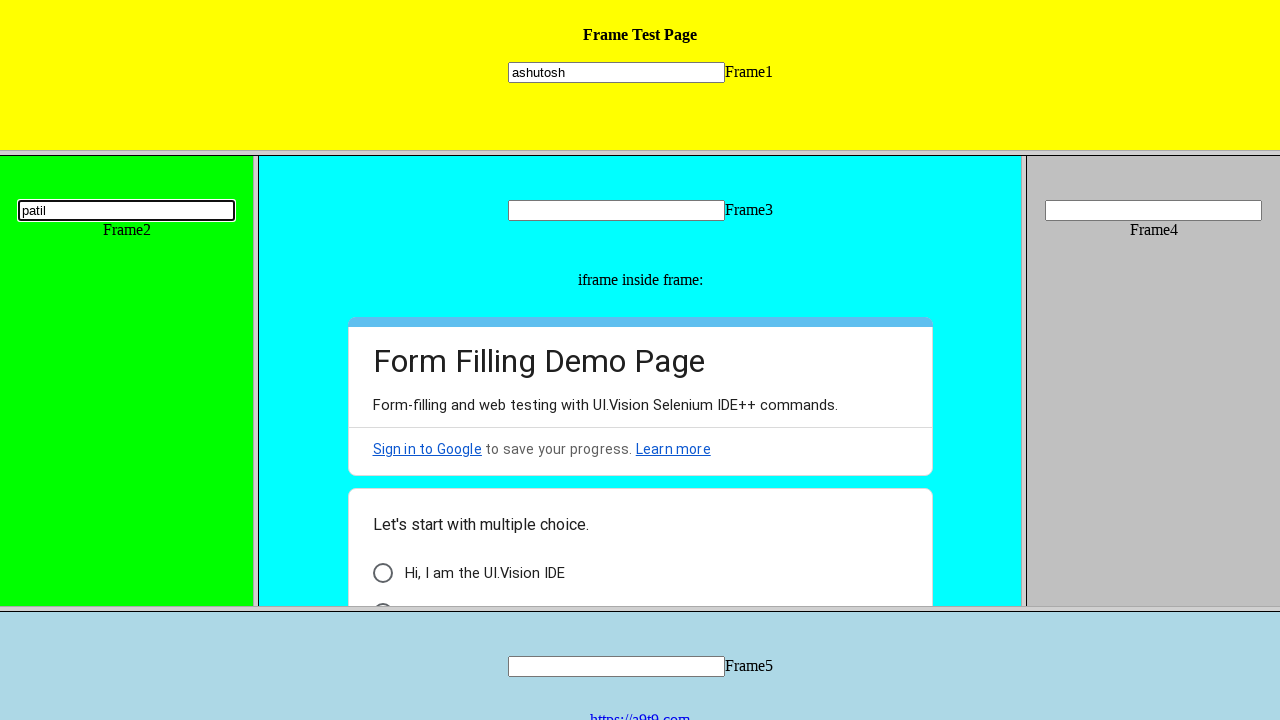

Located frame3 with src='frame_3.html'
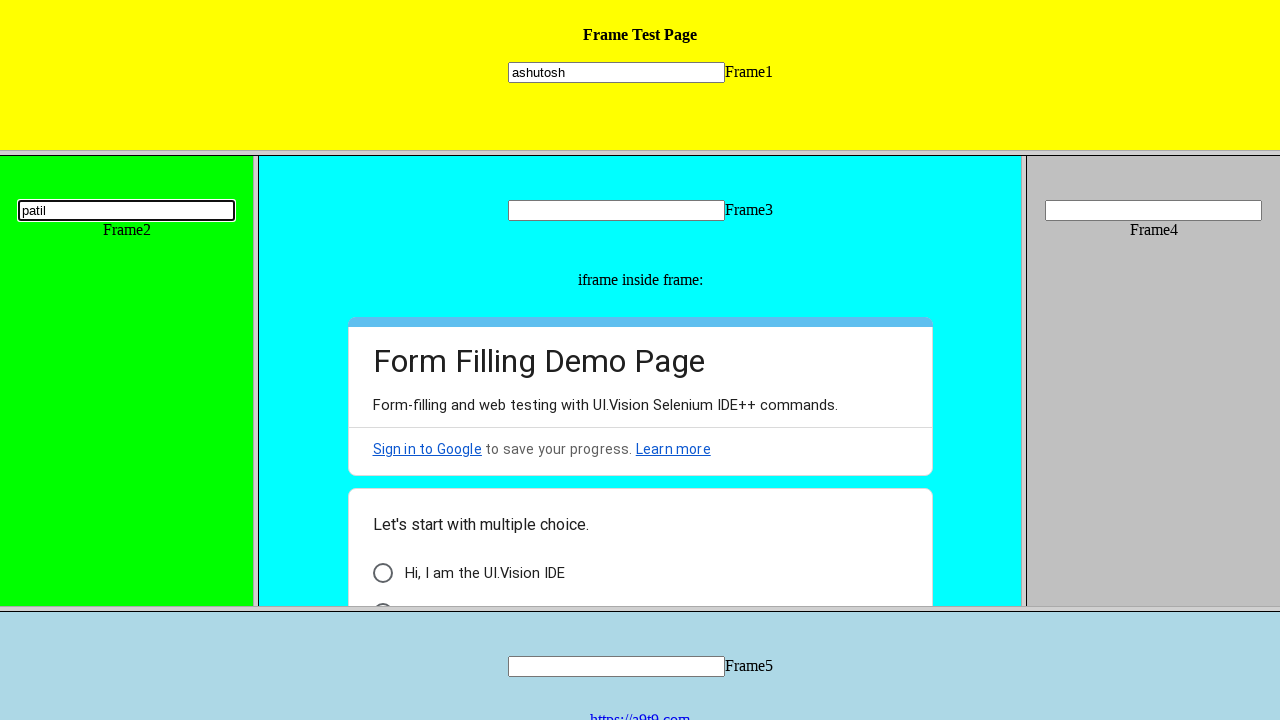

Filled text field in frame3 with 'aryan' on frame[src='frame_3.html'] >> internal:control=enter-frame >> input[name='mytext3
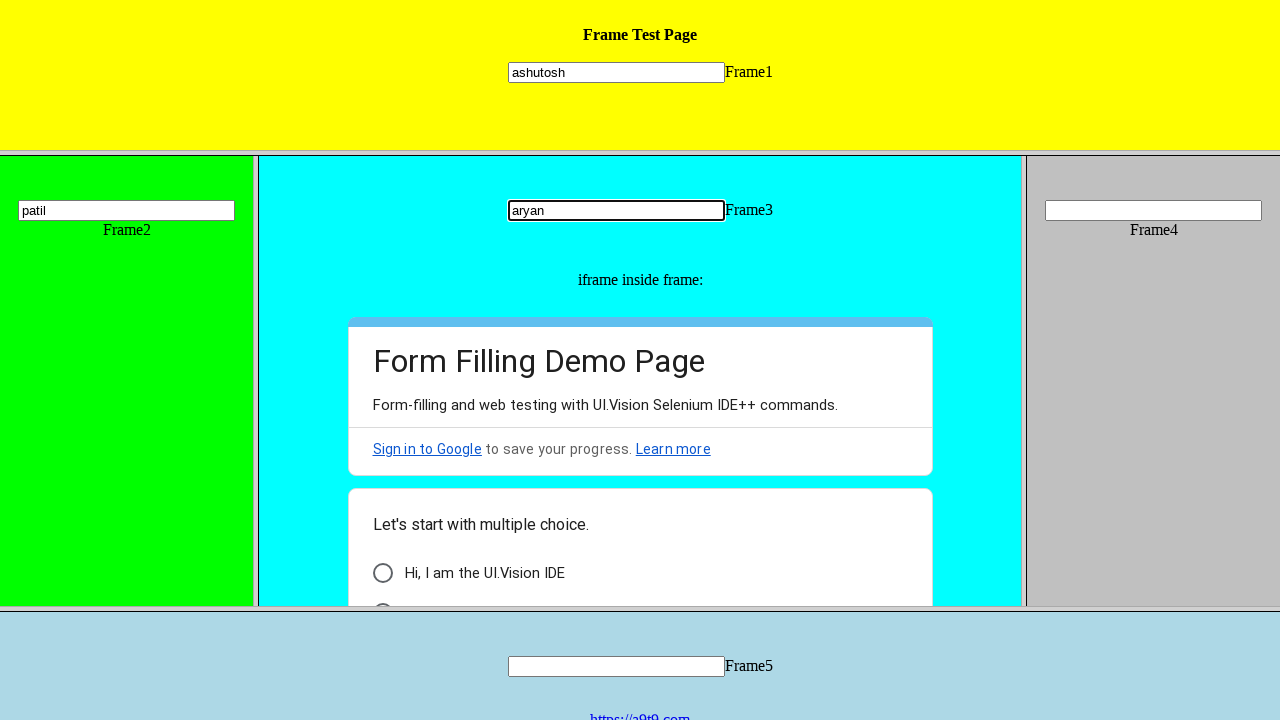

Located first nested iframe within frame3
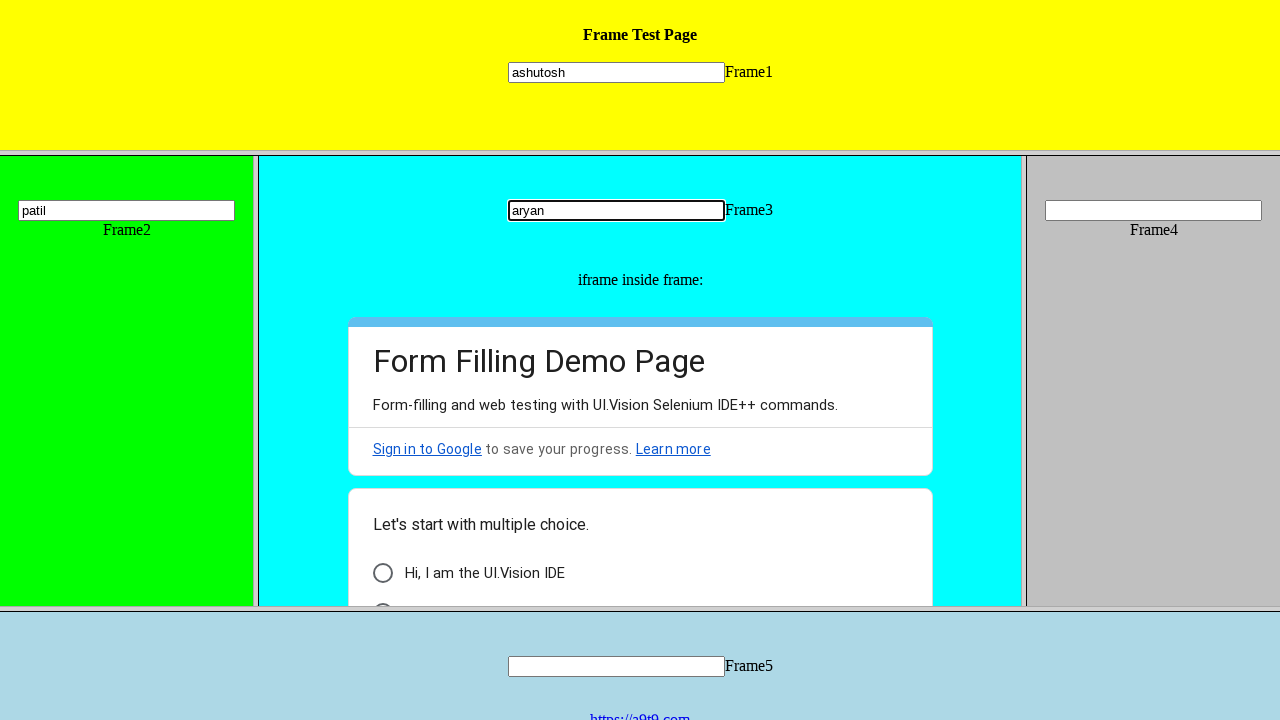

Clicked element in nested frame (2nd occurrence of div.AB7Lab.Id5V1) at (382, 596) on frame[src='frame_3.html'] >> internal:control=enter-frame >> iframe >> nth=0 >> 
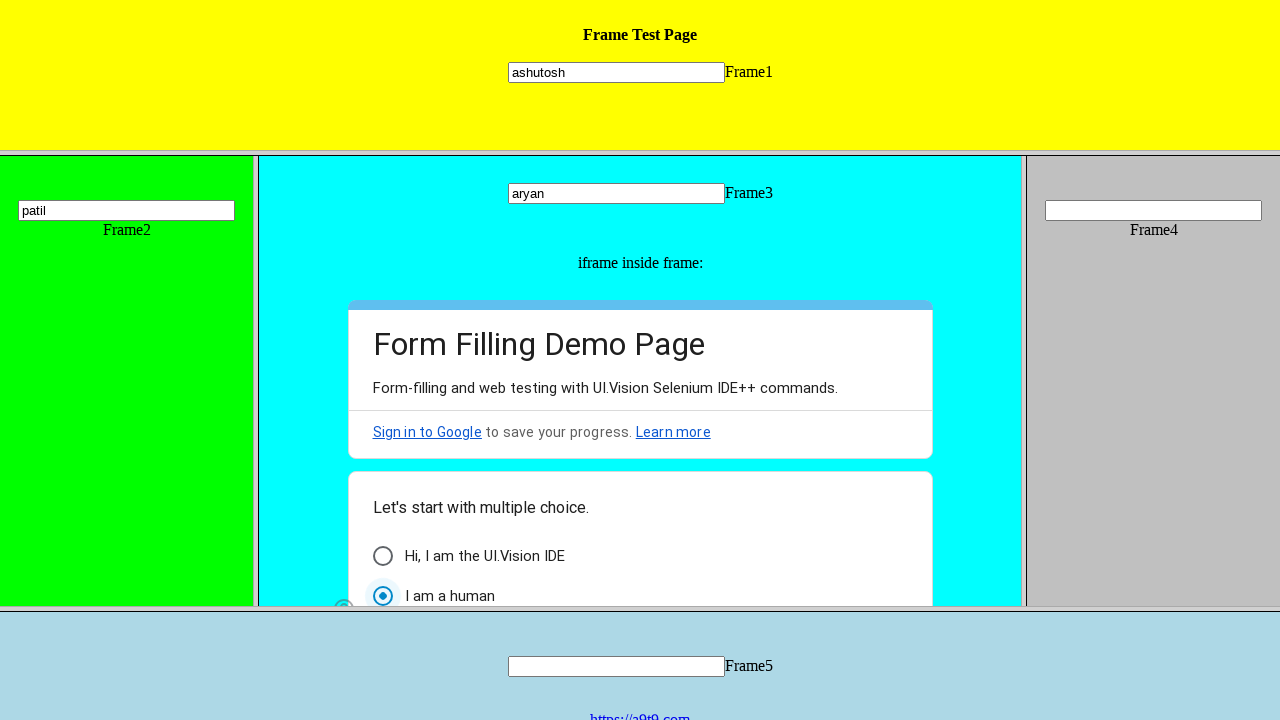

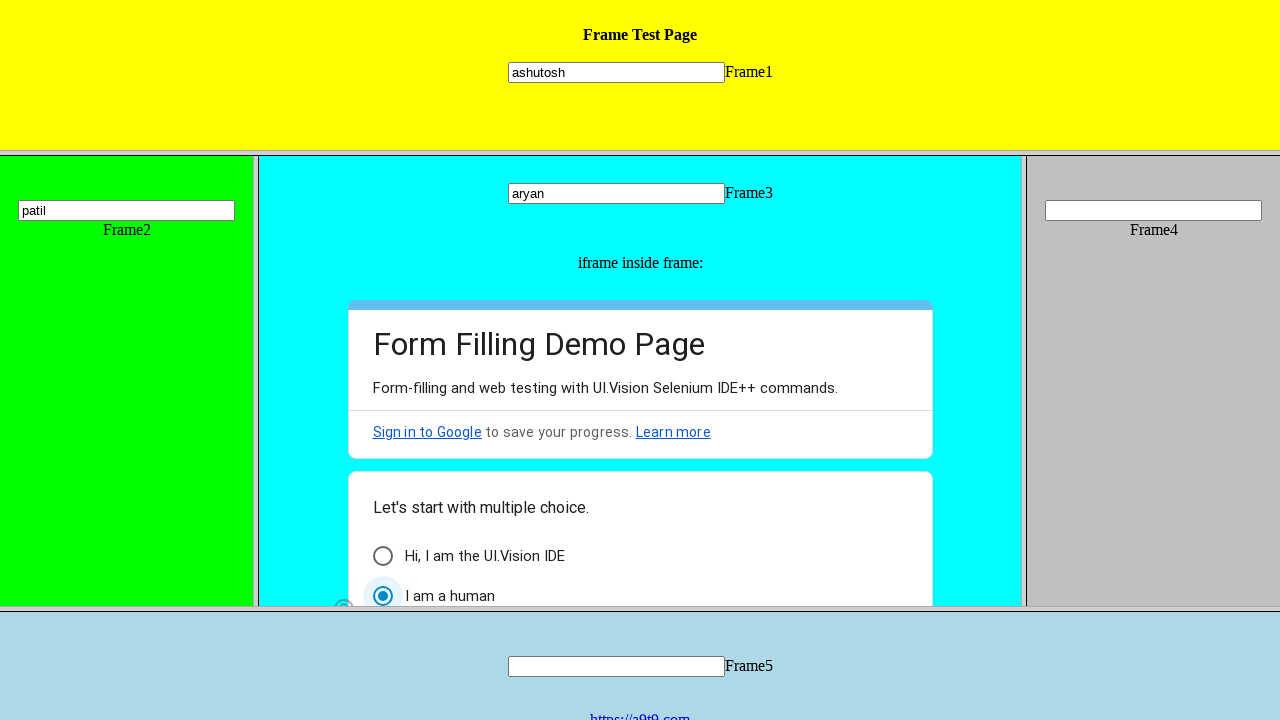